Tests the train search functionality on erail.in by selecting stations (Chennai to Delhi) and verifying that train results are displayed.

Starting URL: https://erail.in/

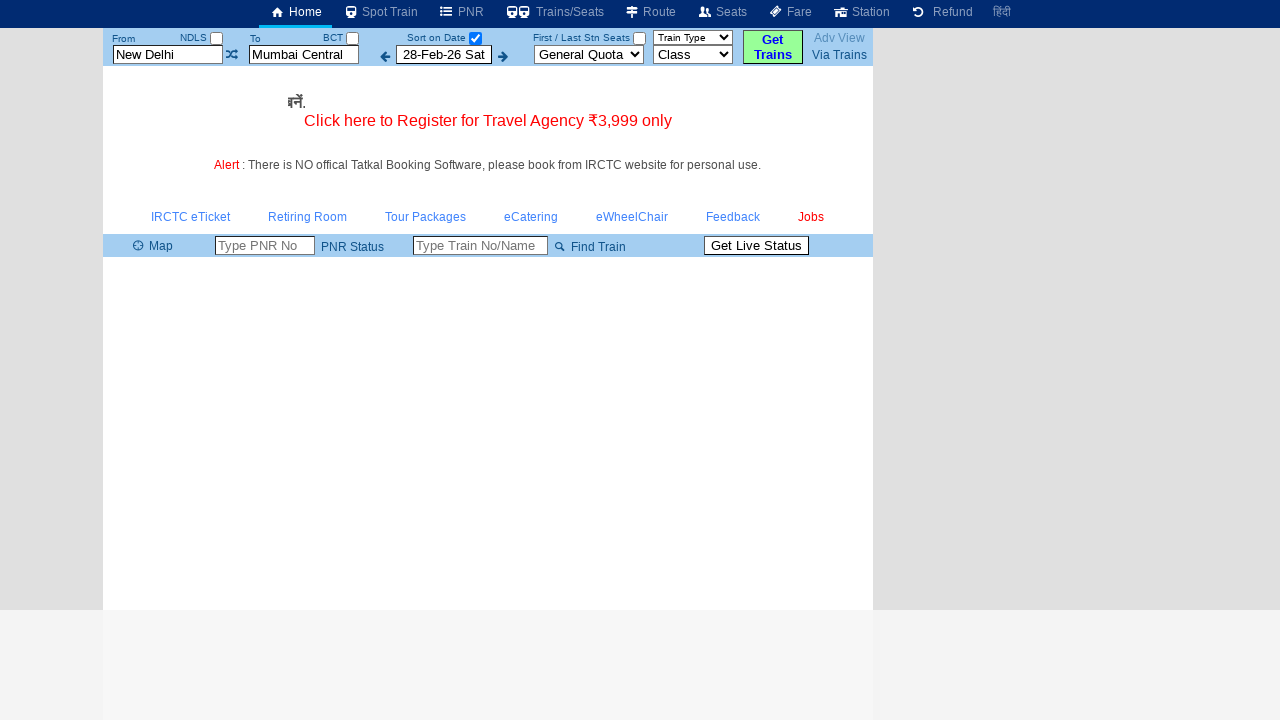

Clicked on date selection checkbox at (475, 38) on #chkSelectDateOnly
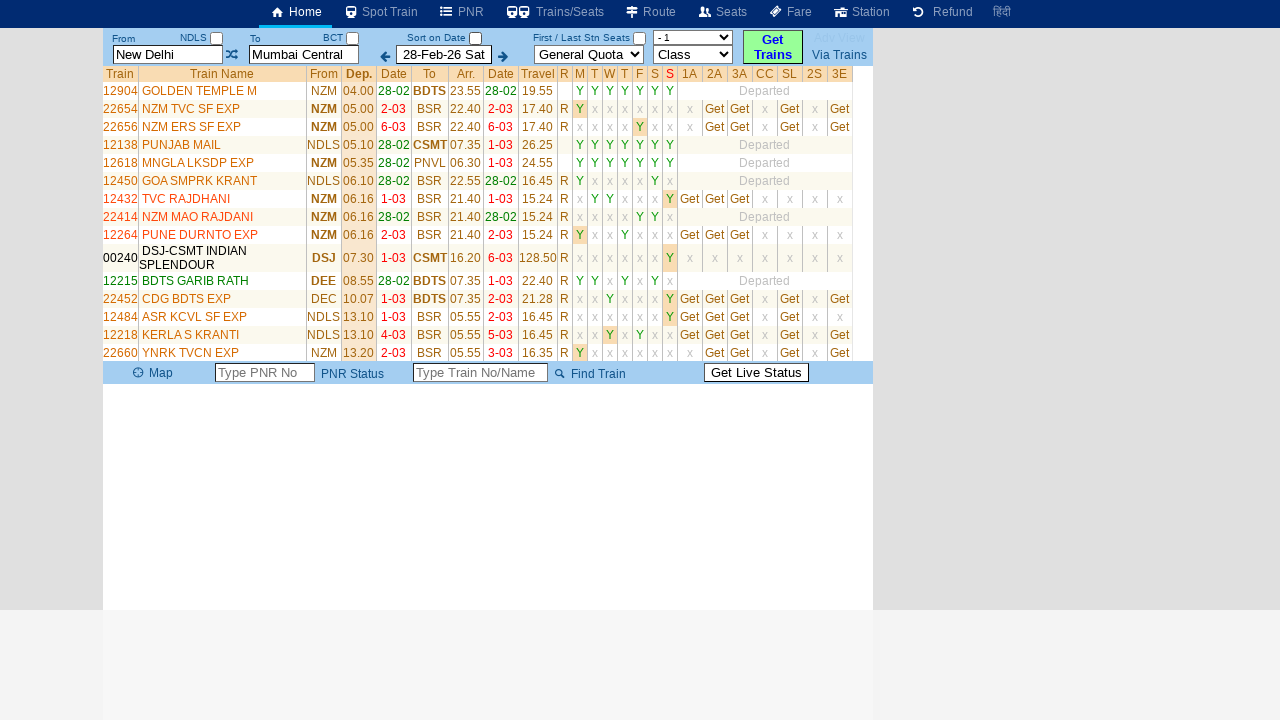

Cleared the From Station field on #txtStationFrom
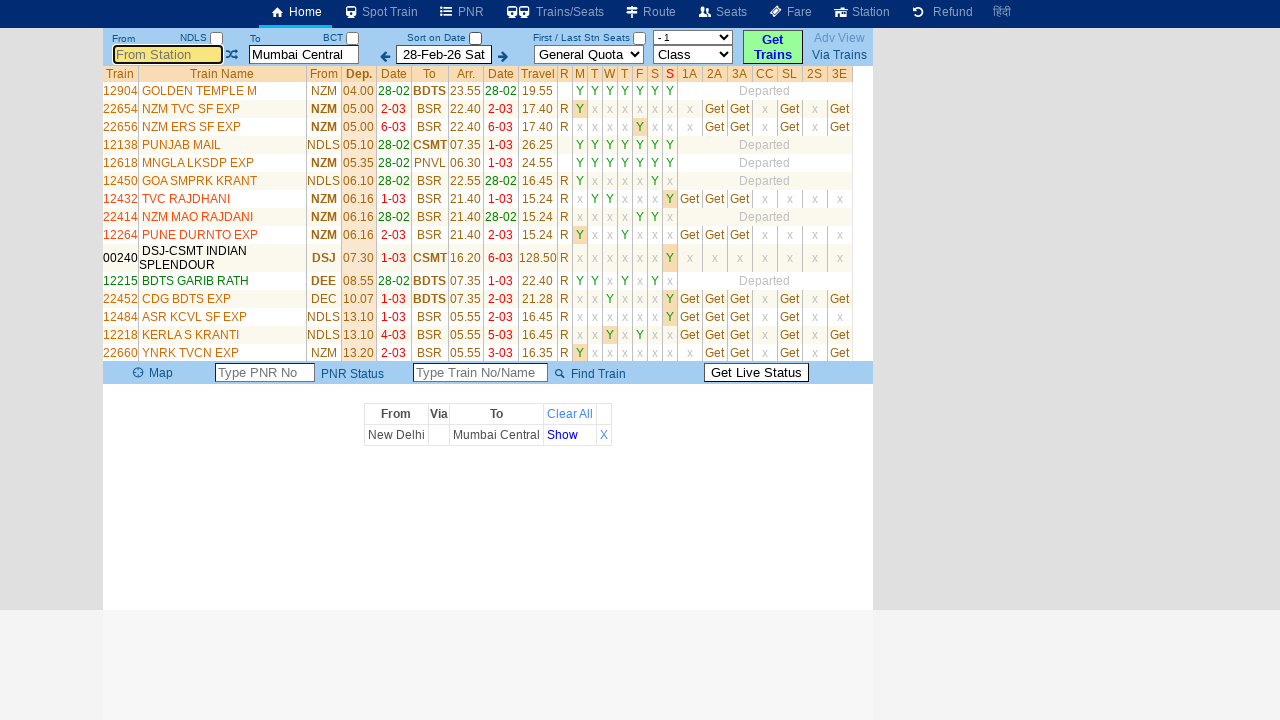

Filled From Station field with 'Mgr Chennai Ctr' on #txtStationFrom
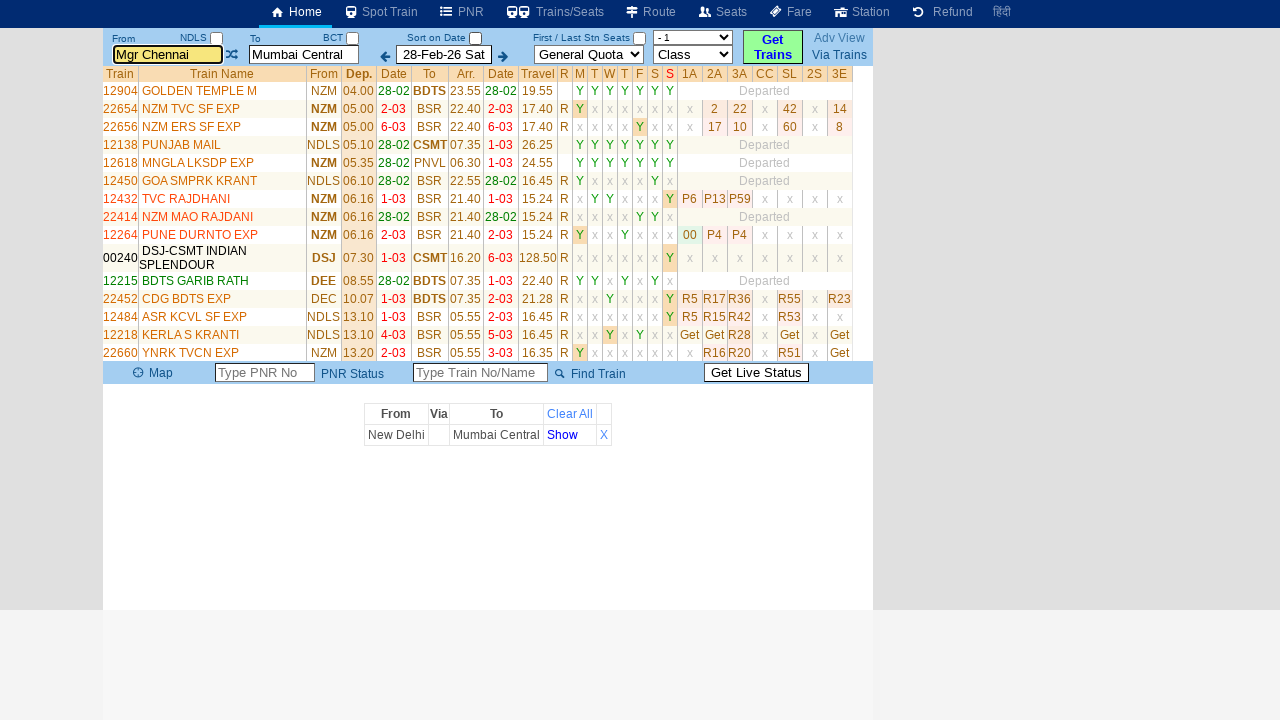

Pressed Enter in From Station field on #txtStationFrom
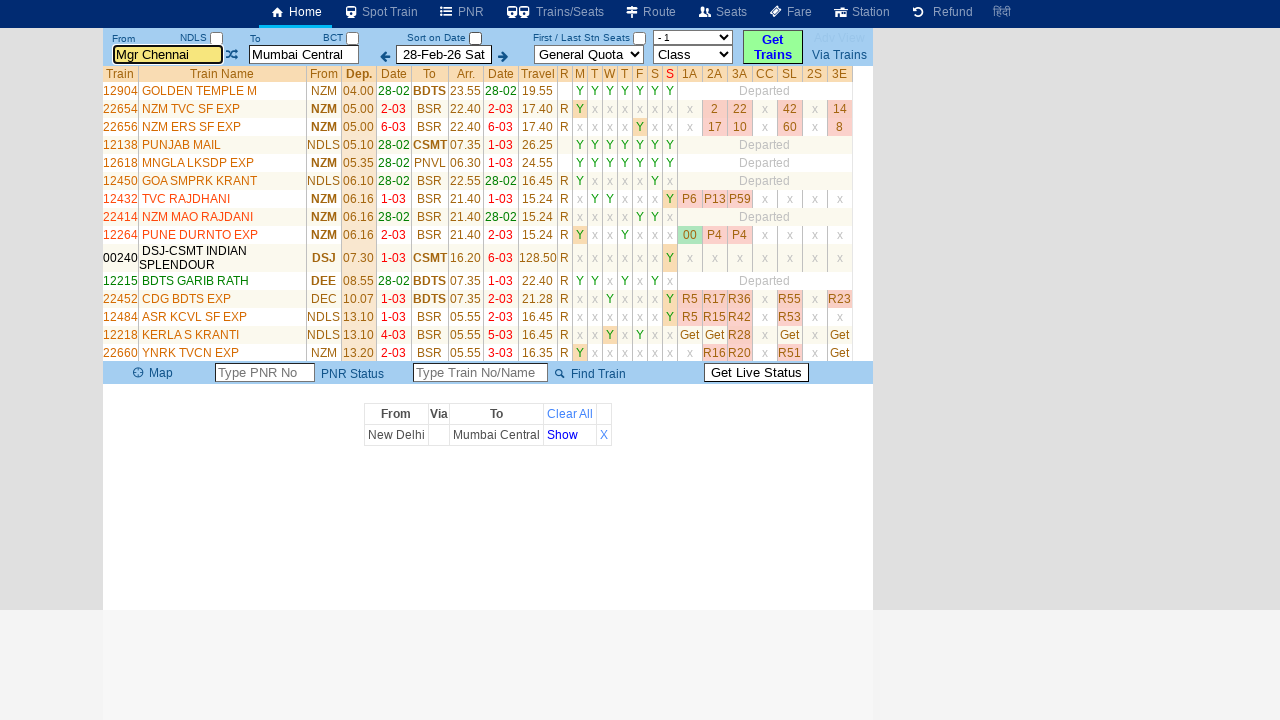

Pressed Tab to move from From Station field on #txtStationFrom
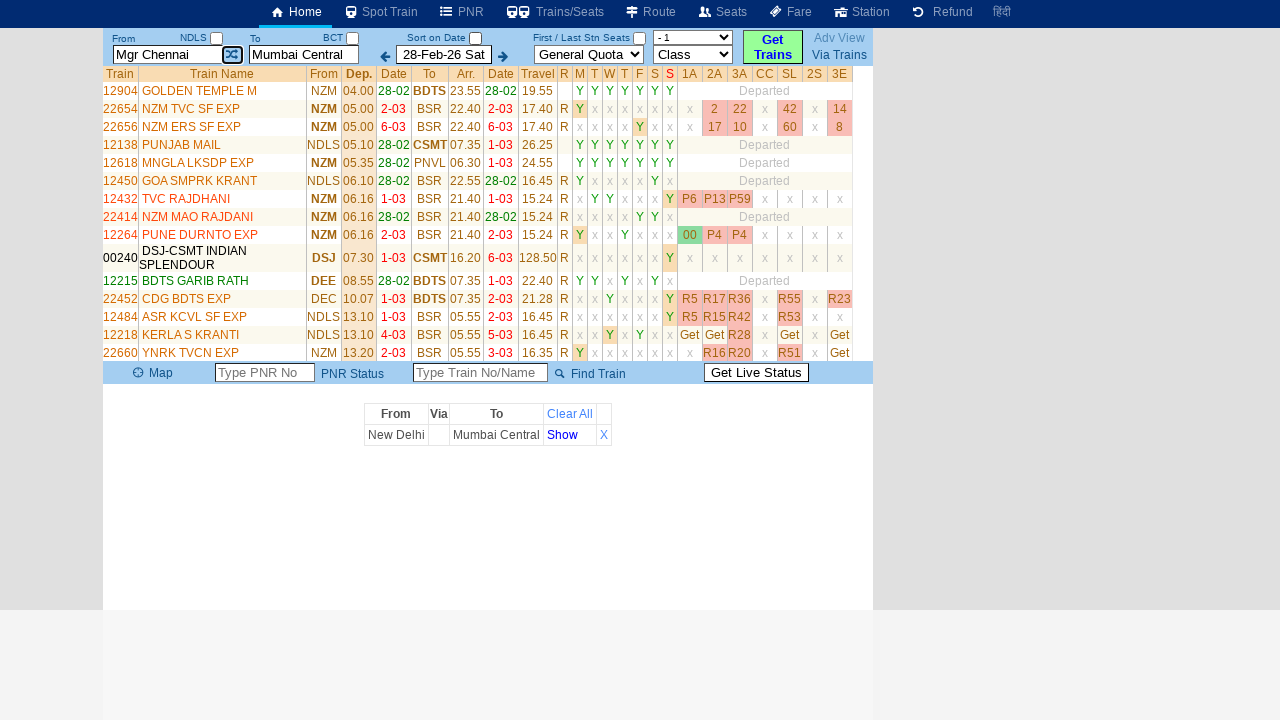

Cleared the To Station field on #txtStationTo
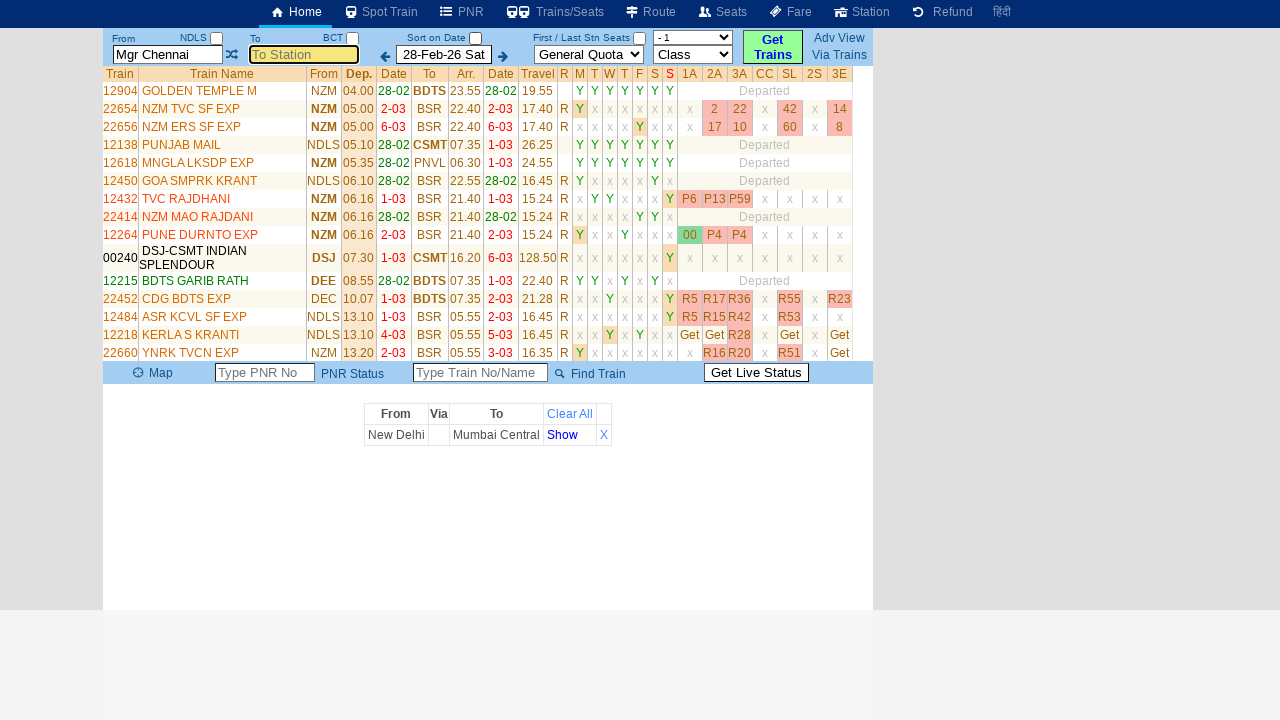

Filled To Station field with 'Delhi' on #txtStationTo
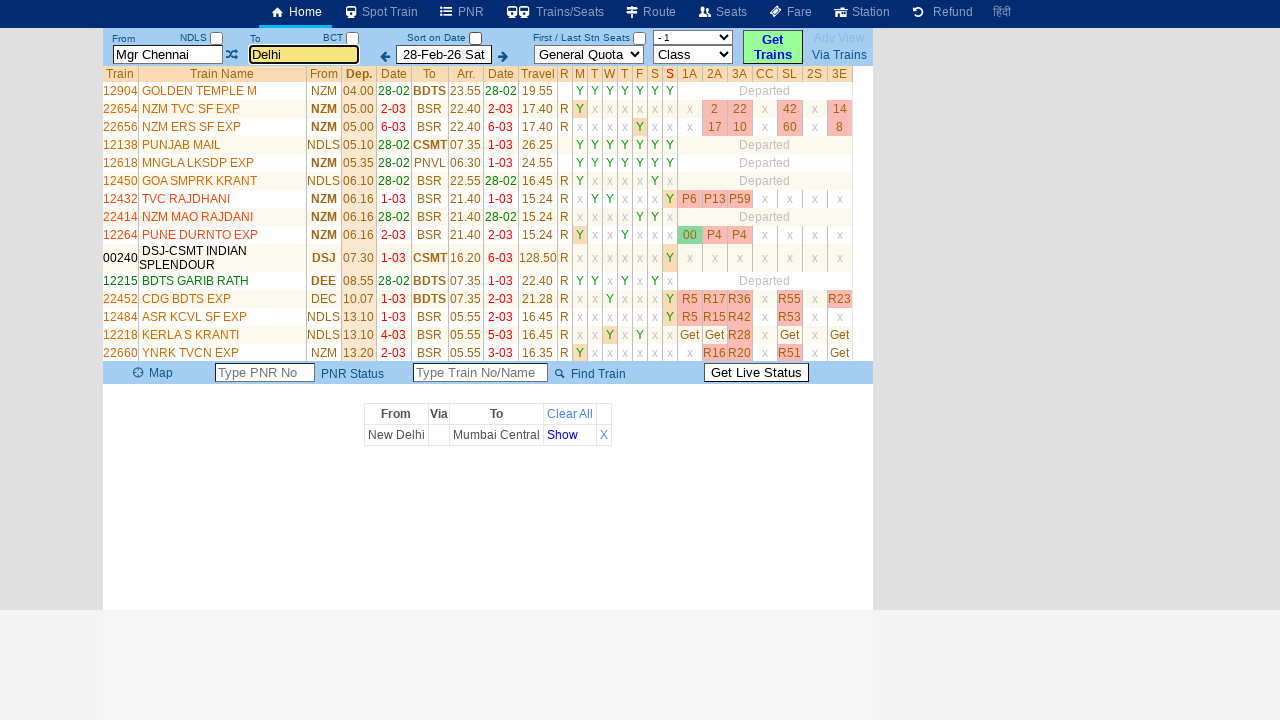

Pressed Enter in To Station field on #txtStationTo
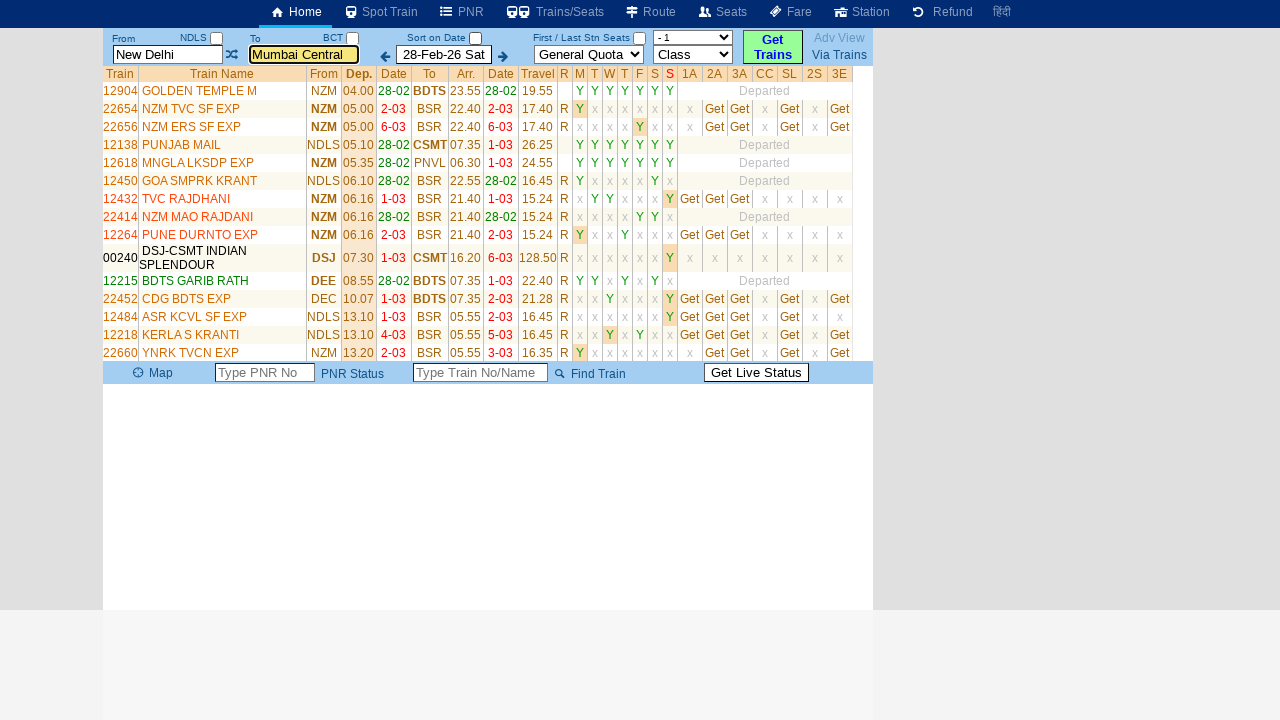

Pressed Tab to move from To Station field on #txtStationTo
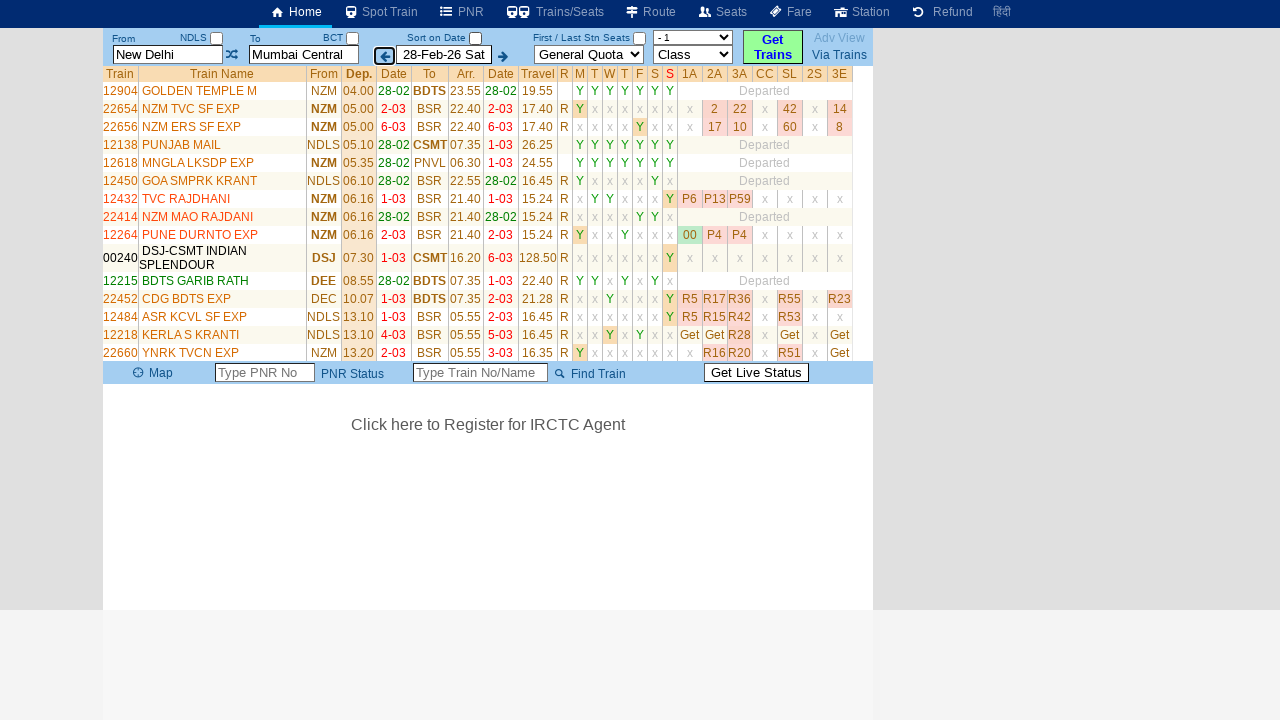

Train results table loaded successfully
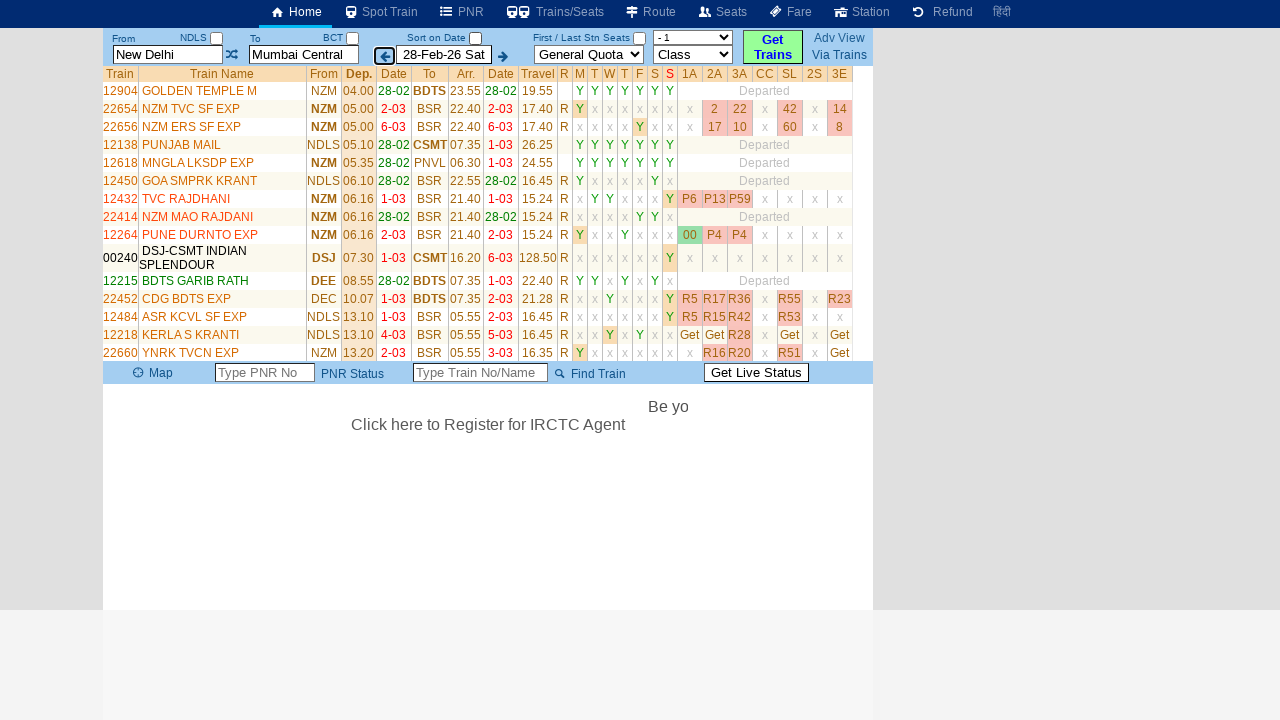

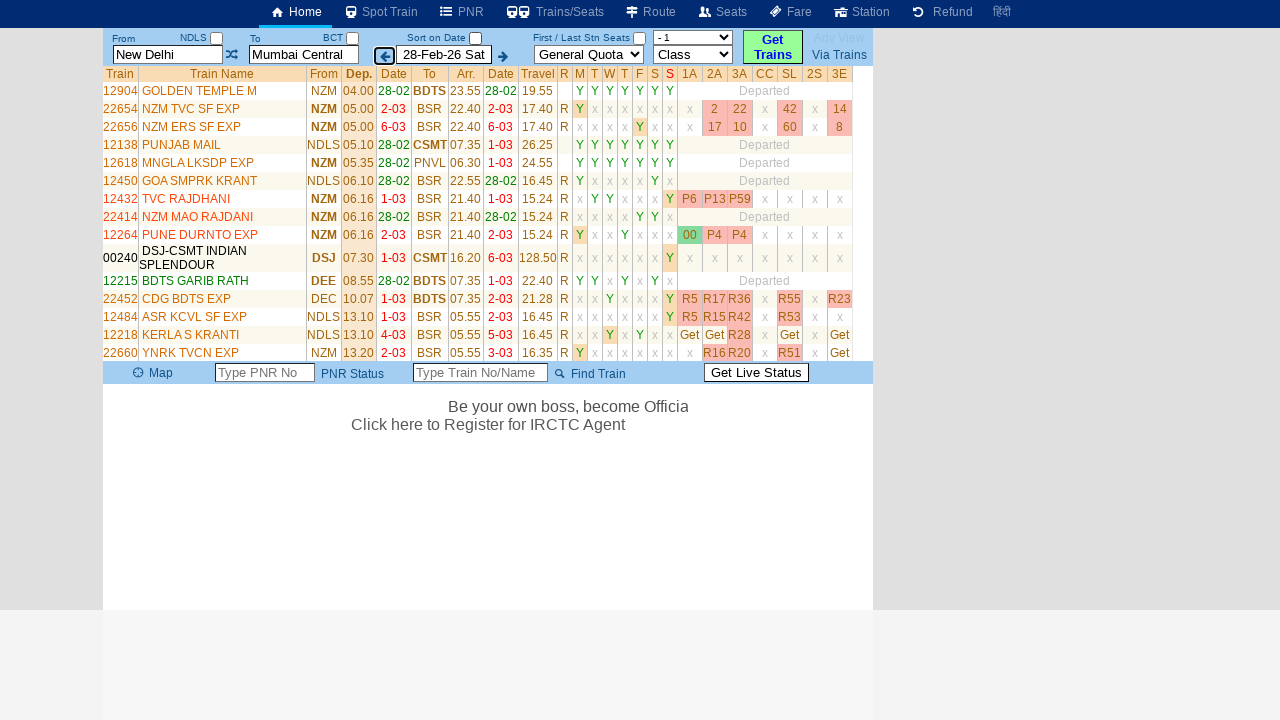